Tests a booking scenario by waiting for a price to drop to $100, clicking the Book button, solving a math problem (calculating log(abs(12*sin(x)))), and submitting the answer.

Starting URL: http://suninjuly.github.io/explicit_wait2.html

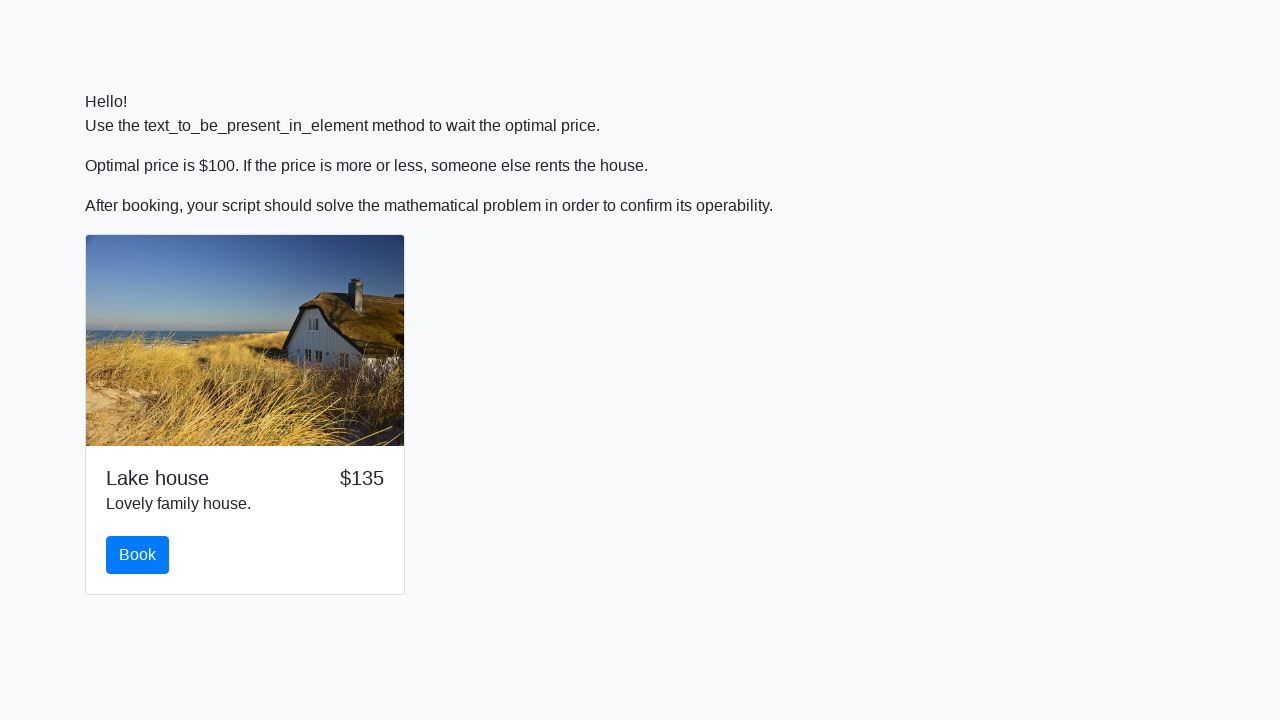

Waited for price to drop to $100
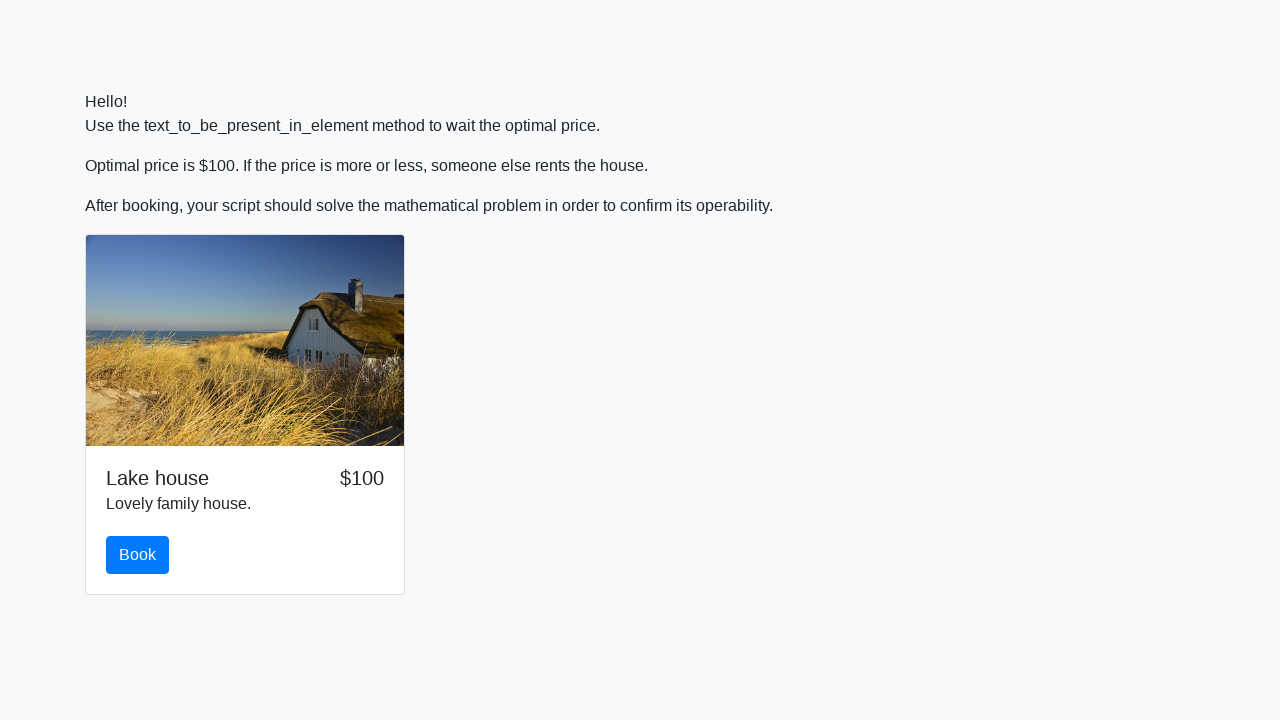

Clicked the Book button at (138, 555) on #book
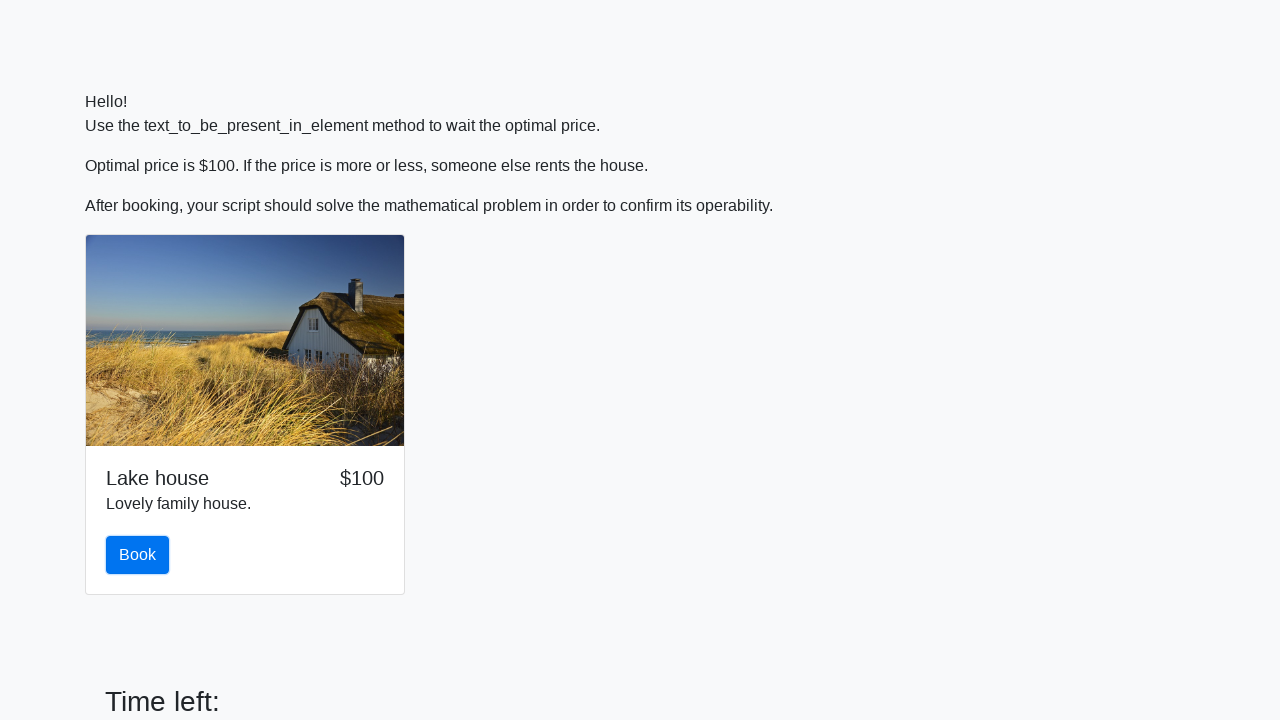

Retrieved x value from input field: 130
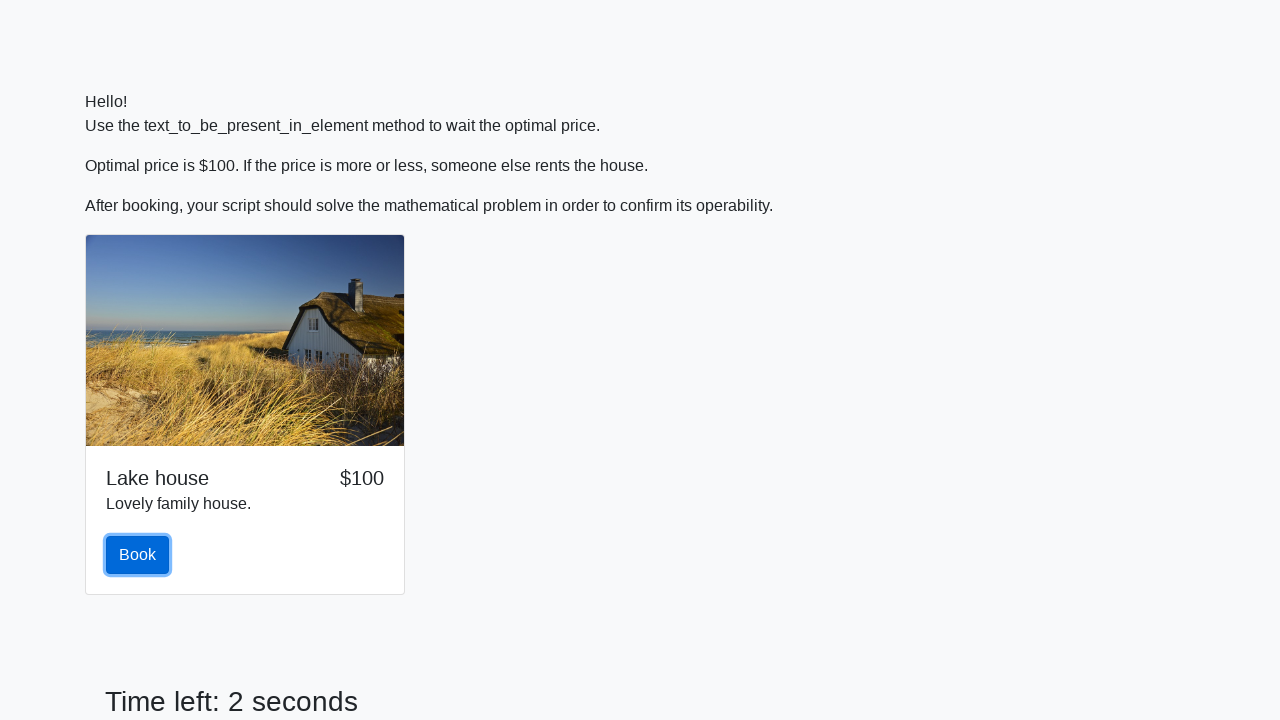

Calculated answer using log(abs(12*sin(x))): 2.4124498753962147
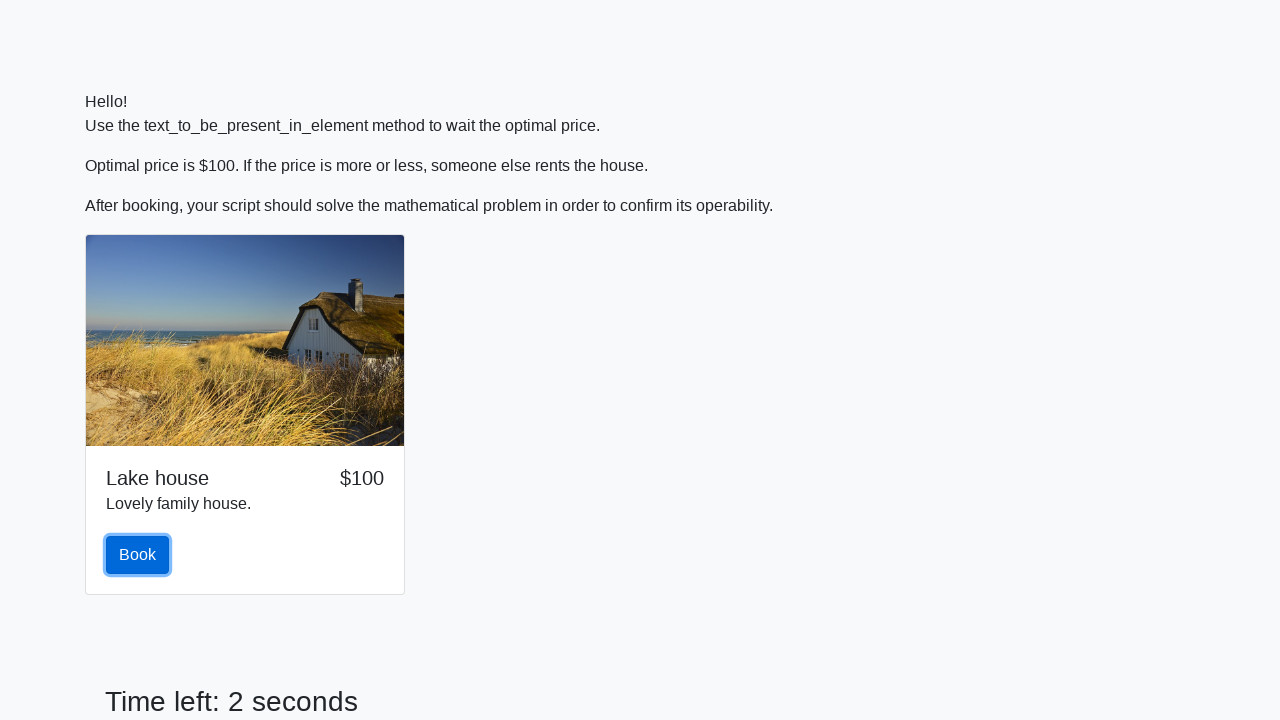

Filled answer field with calculated result: 2.4124498753962147 on #answer
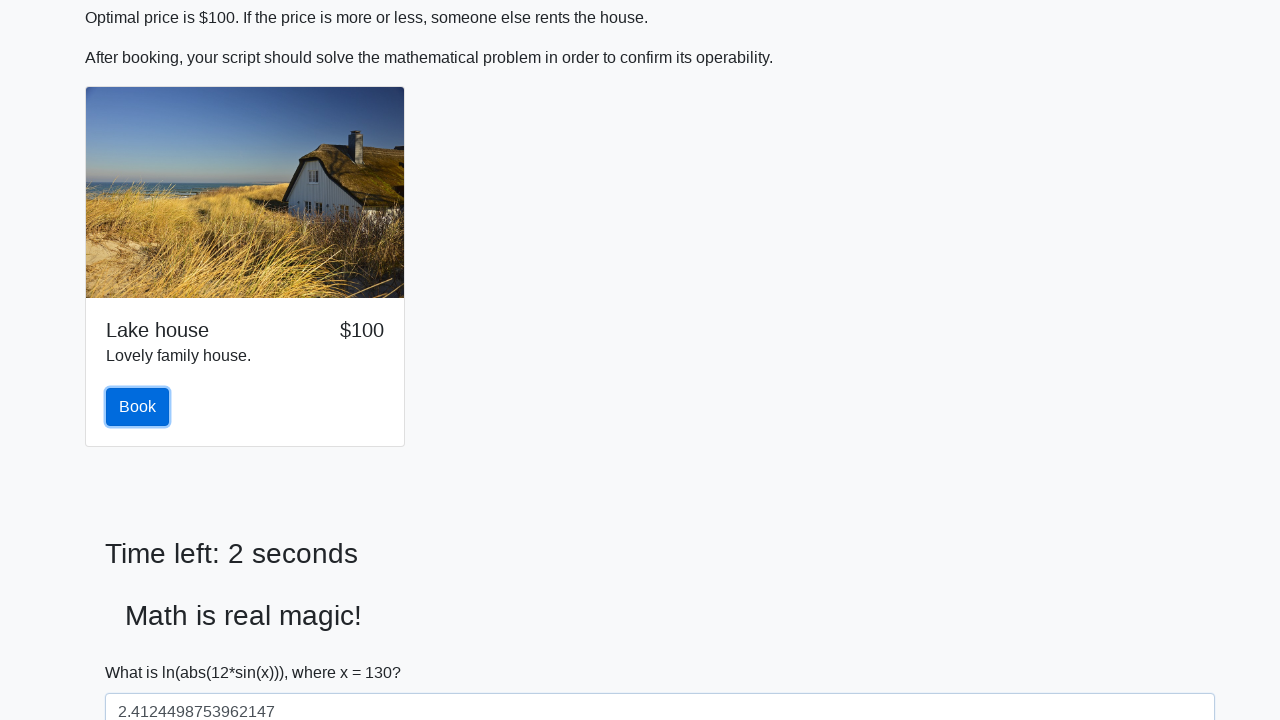

Clicked the solve/submit button at (143, 651) on #solve
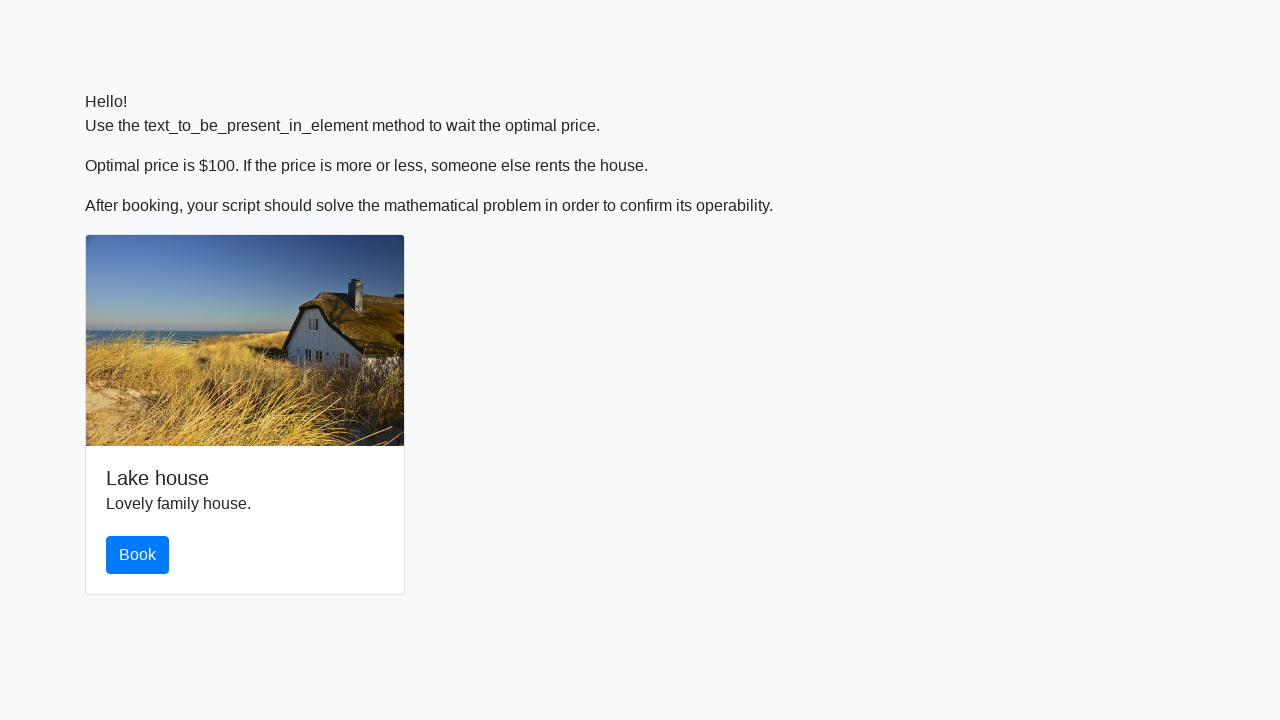

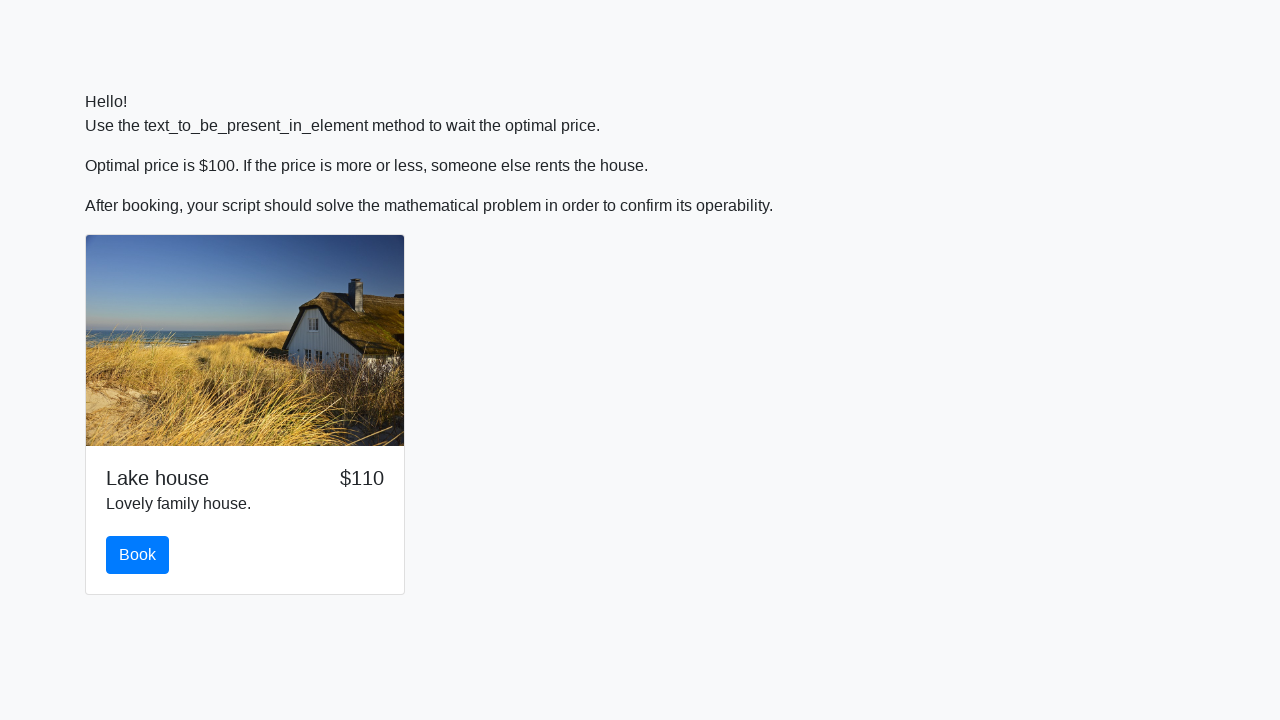